Navigates to Mars NASA news site and verifies that the news content list loads properly with article titles and teaser text

Starting URL: https://data-class-mars.s3.amazonaws.com/Mars/index.html

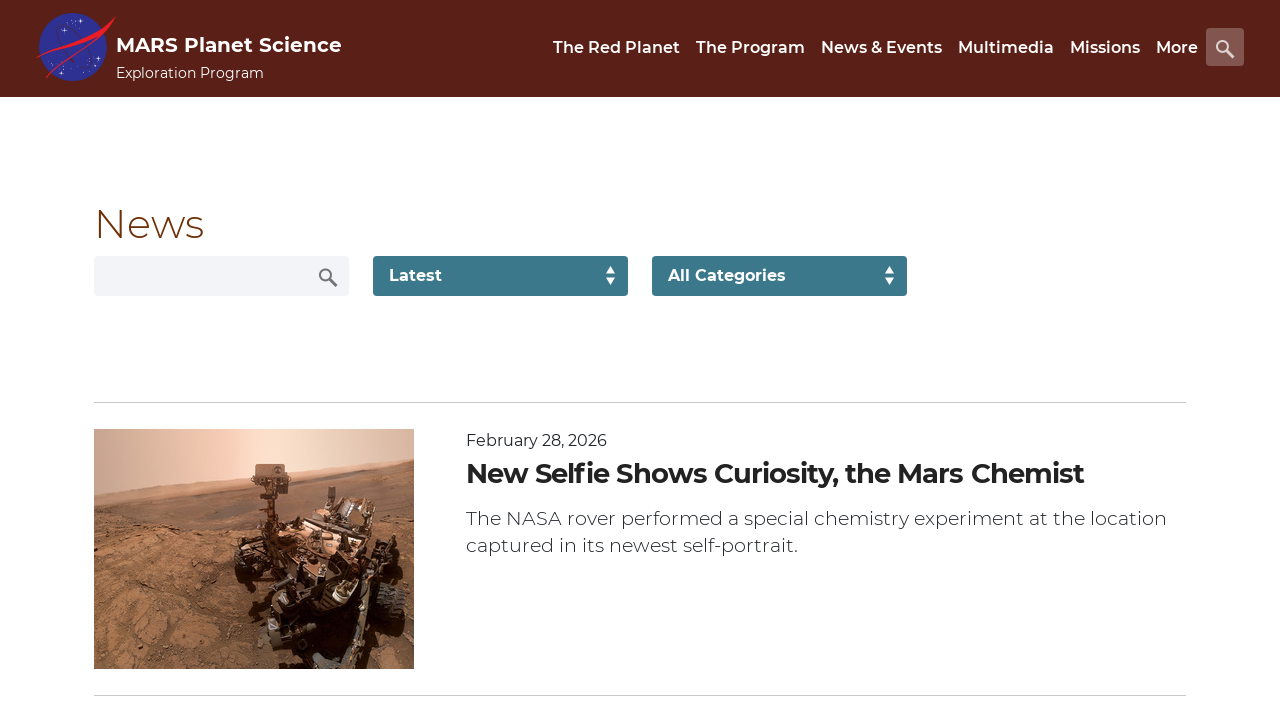

Navigated to Mars NASA news site
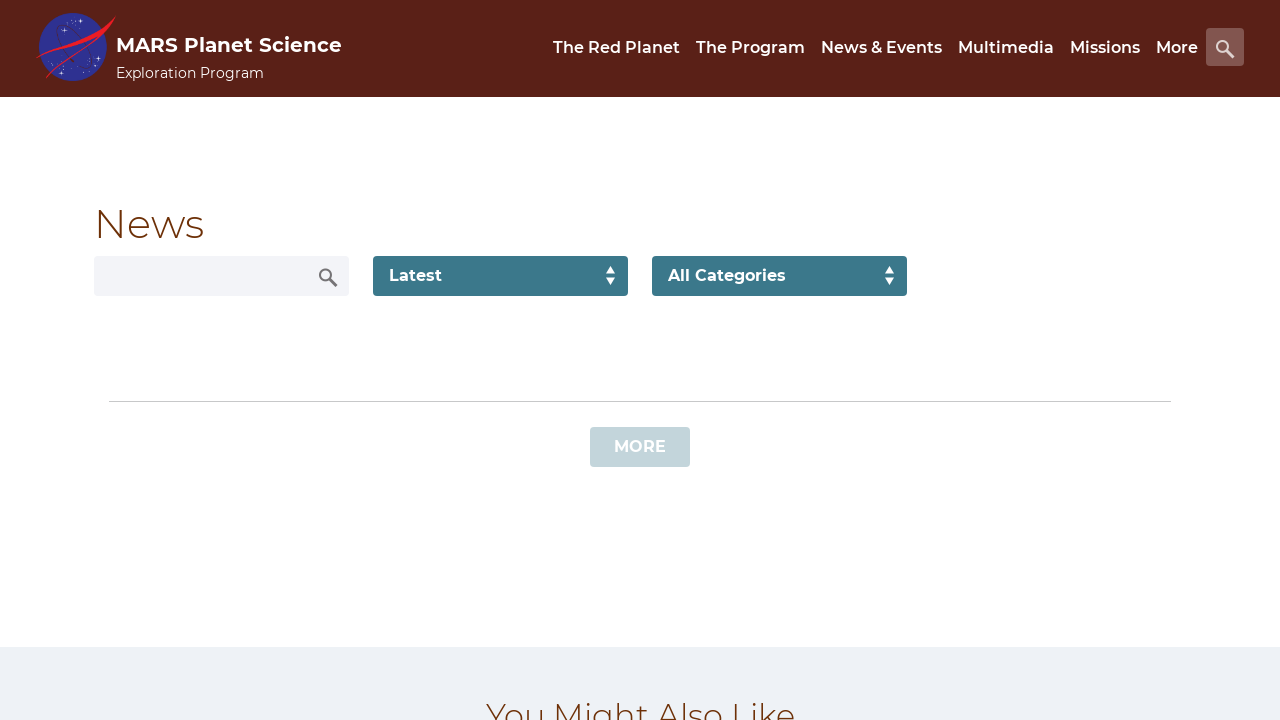

News list container loaded
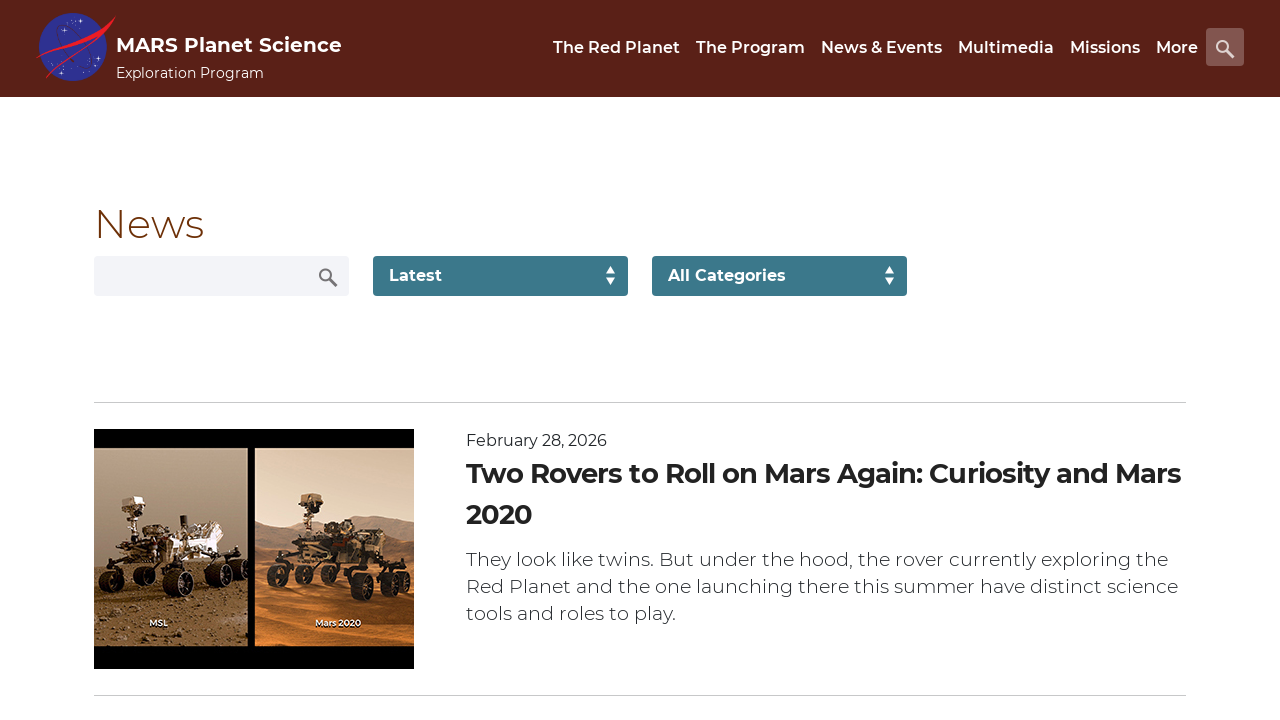

Article titles are present in the news list
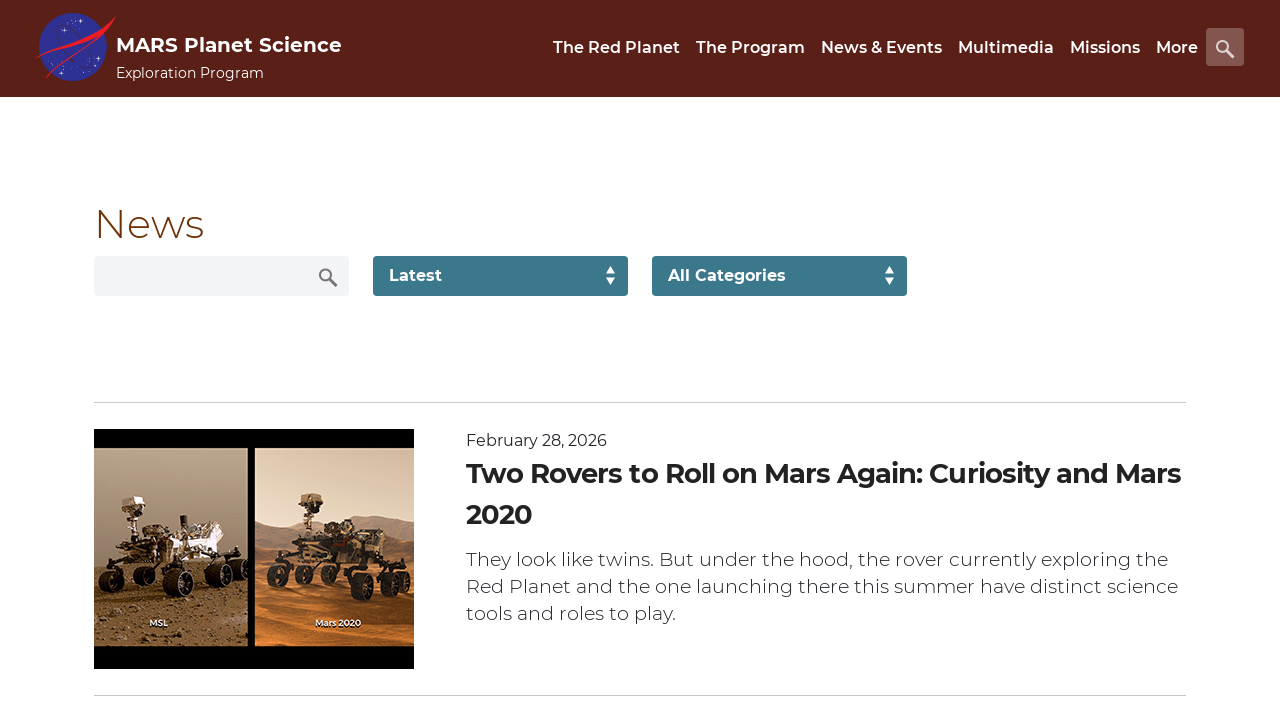

Article teaser text is present in the news list
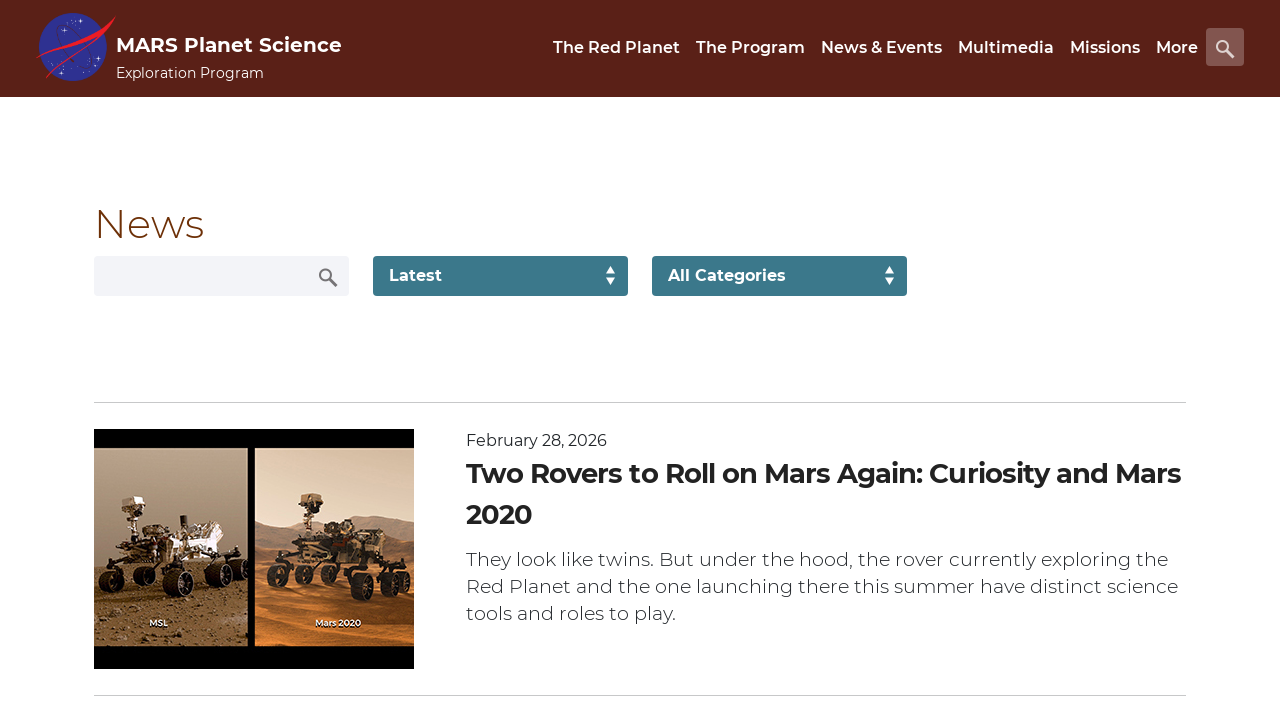

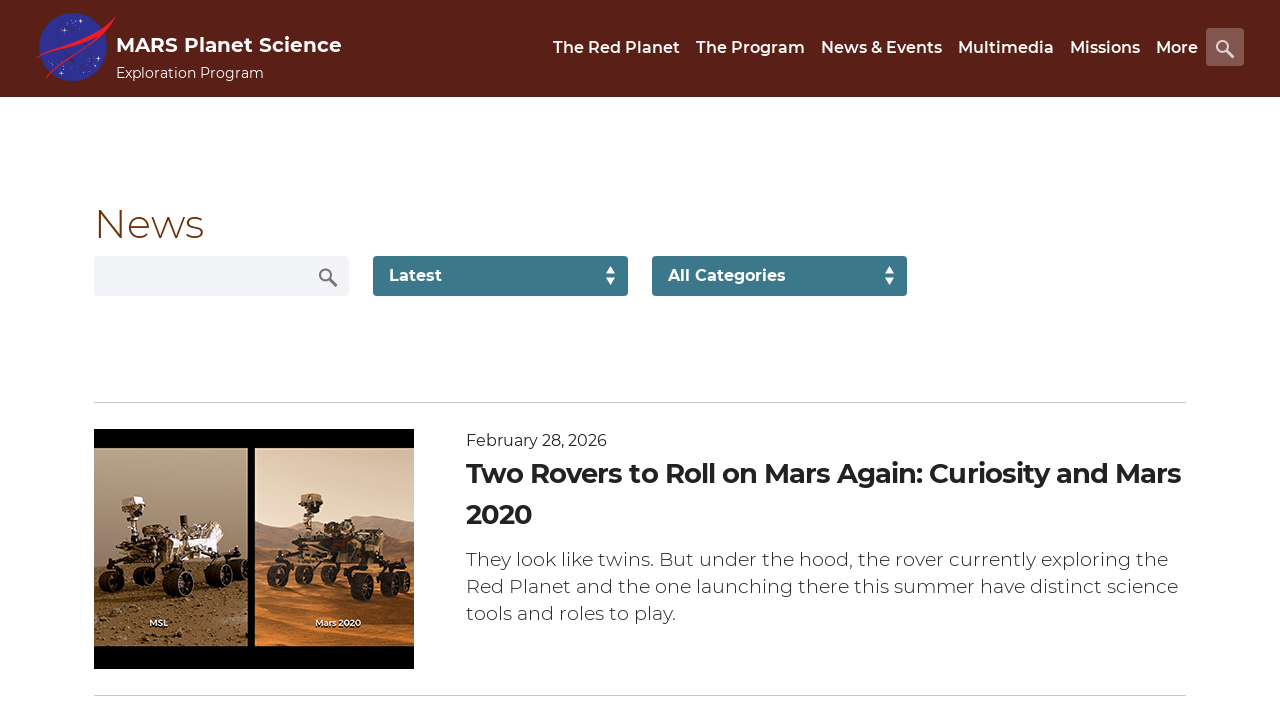